Tests right-click context menu functionality by performing a right-click action on an element and verifying the context menu options are displayed

Starting URL: http://swisnl.github.io/jQuery-contextMenu/demo.html

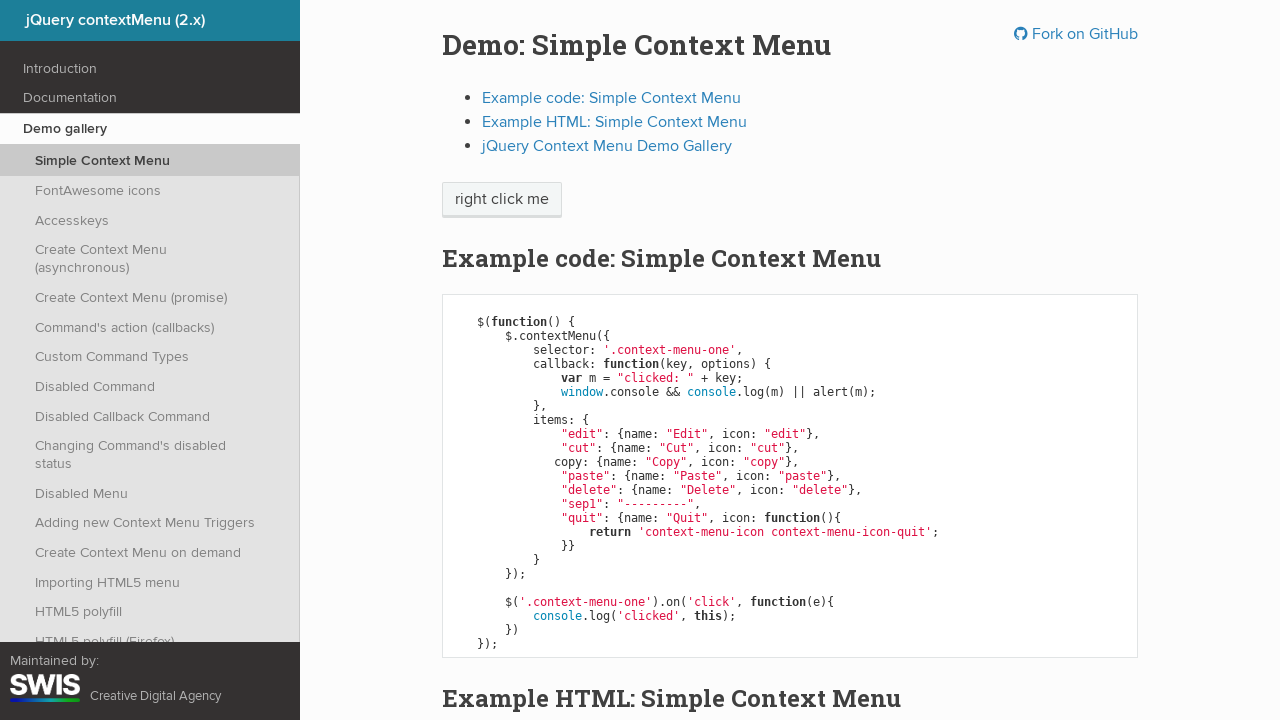

Located the element with class 'context-menu-one' for right-click action
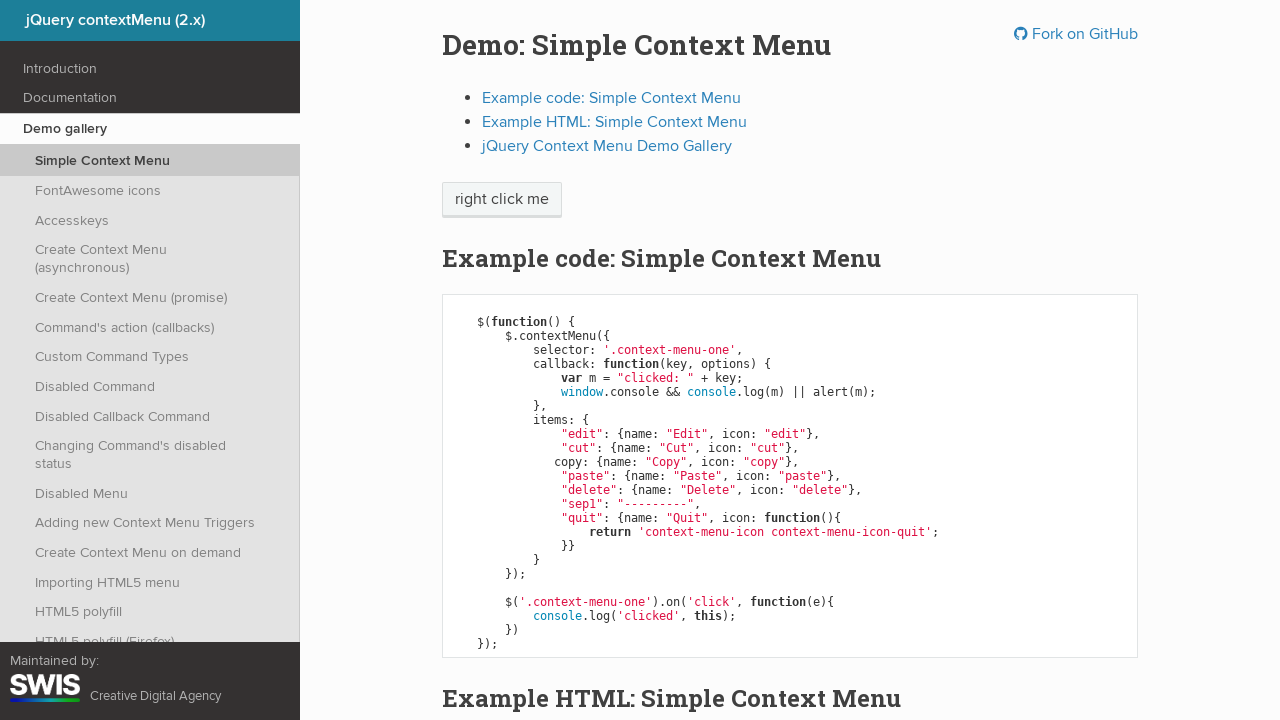

Performed right-click action on the context menu element at (502, 200) on .context-menu-one
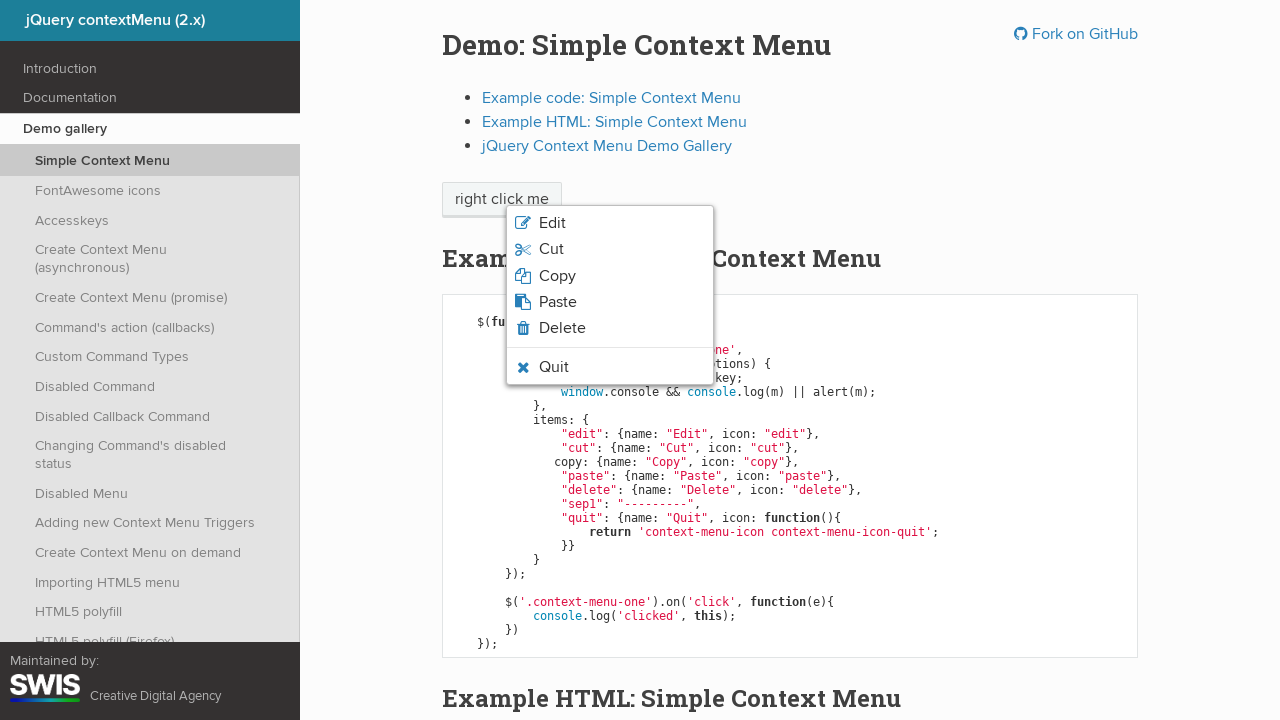

Context menu appeared with menu options
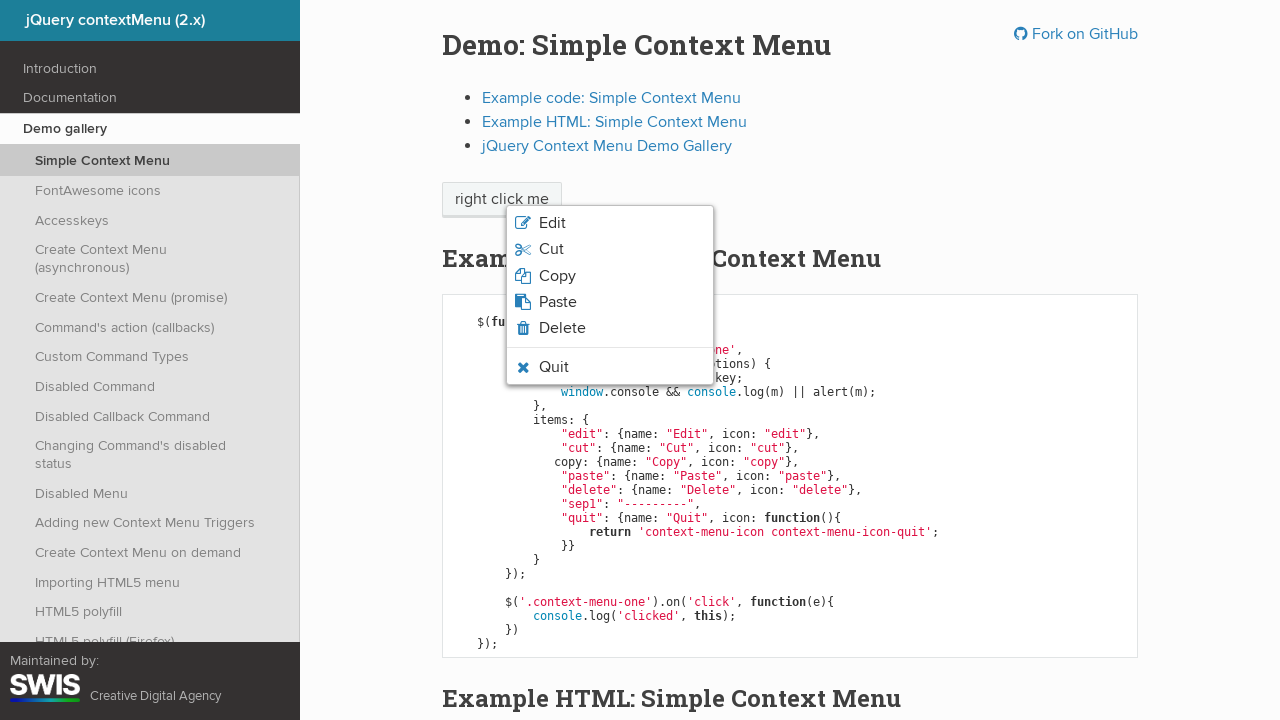

Retrieved all context menu option elements
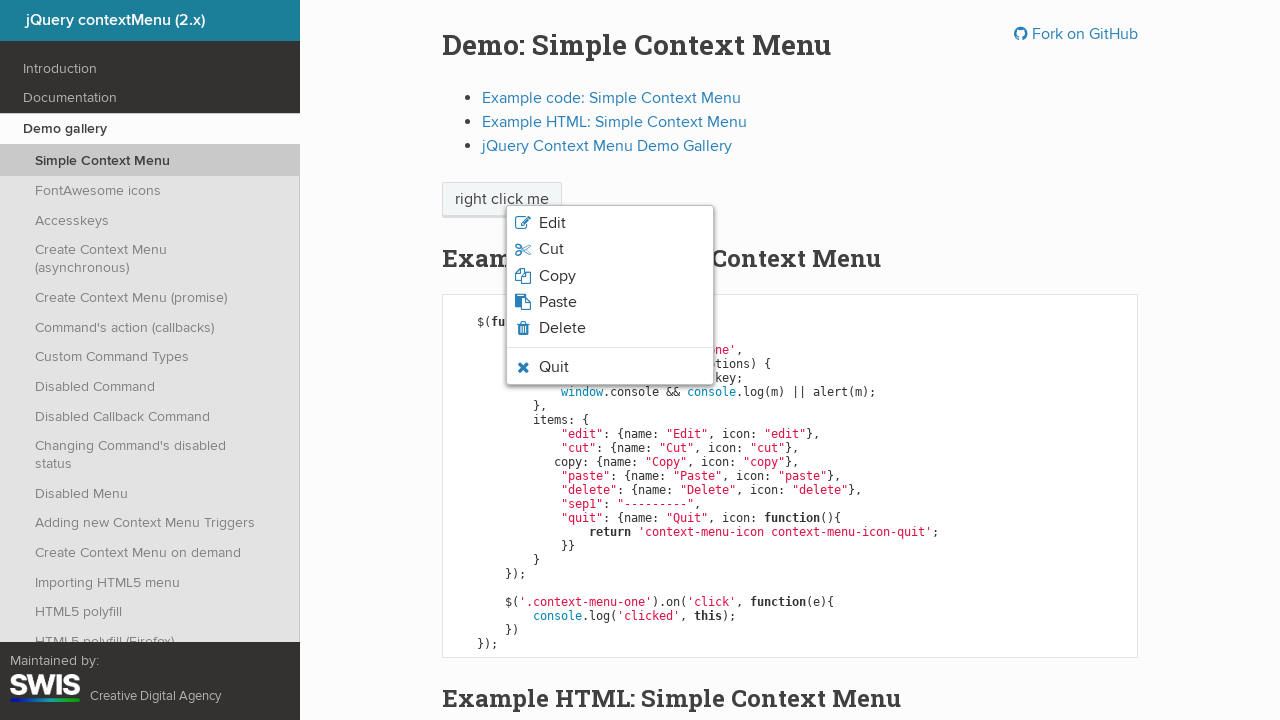

Retrieved context menu option text: Edit
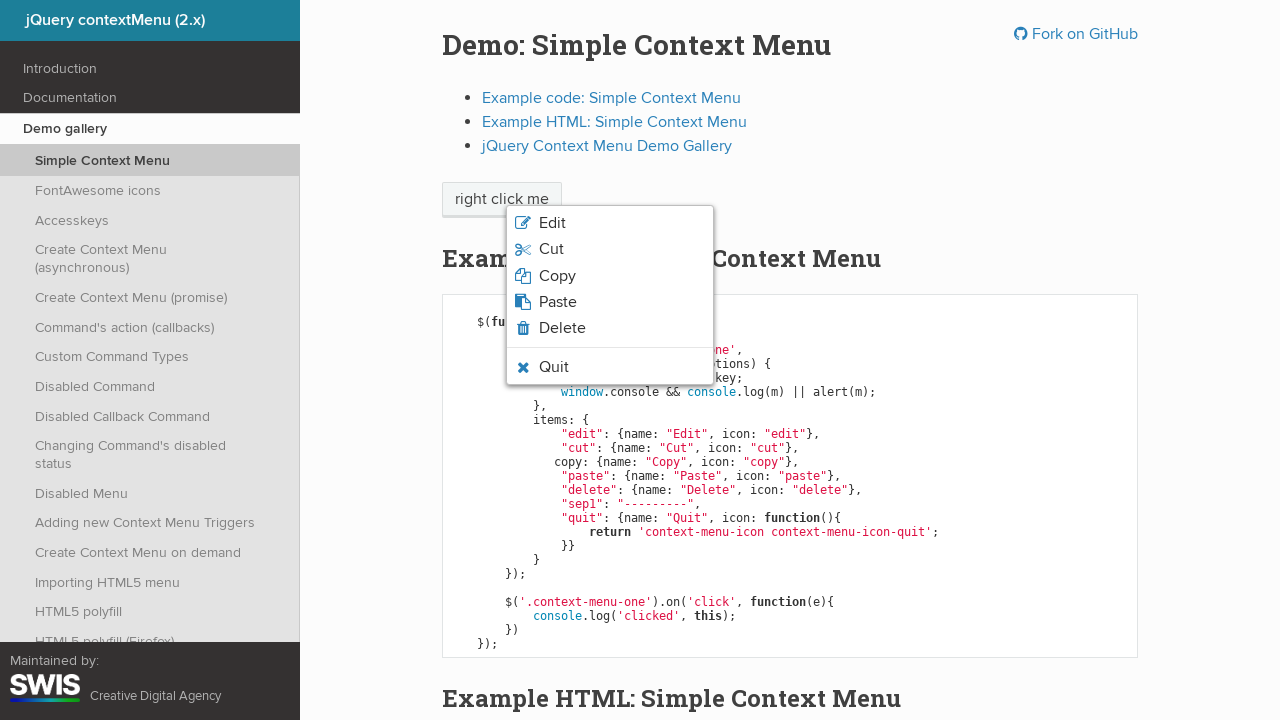

Retrieved context menu option text: Cut
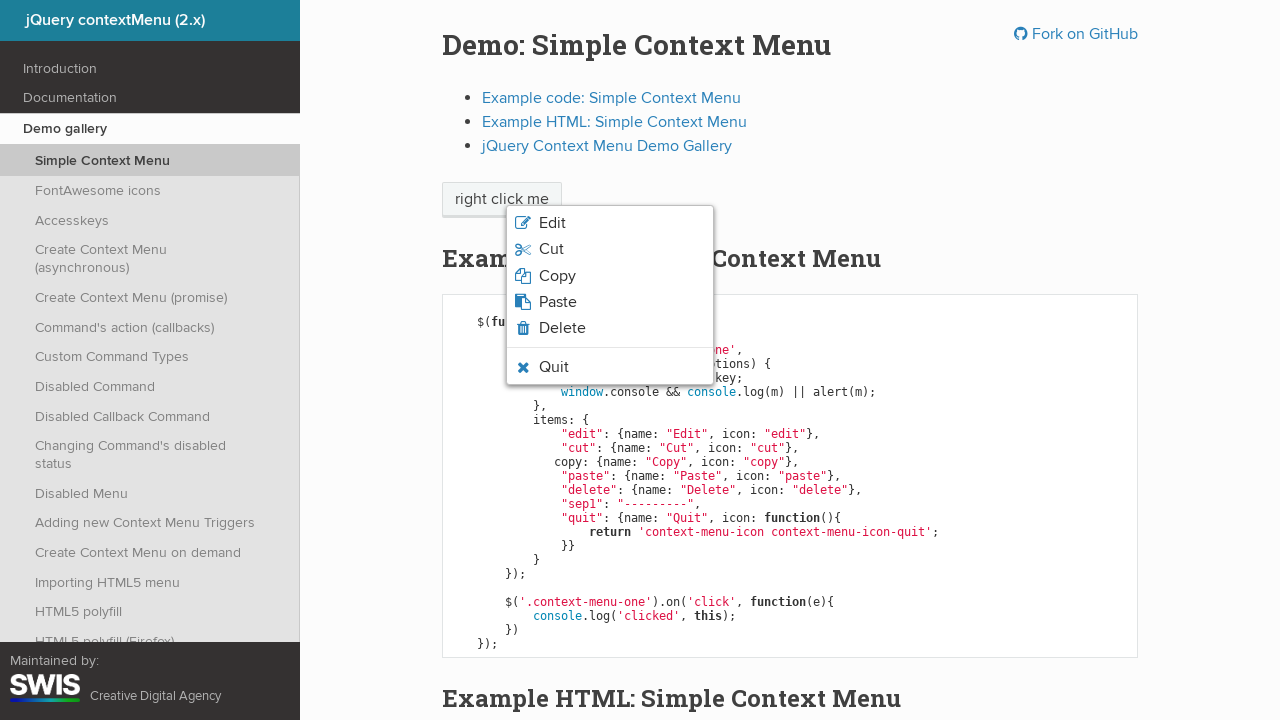

Retrieved context menu option text: Copy
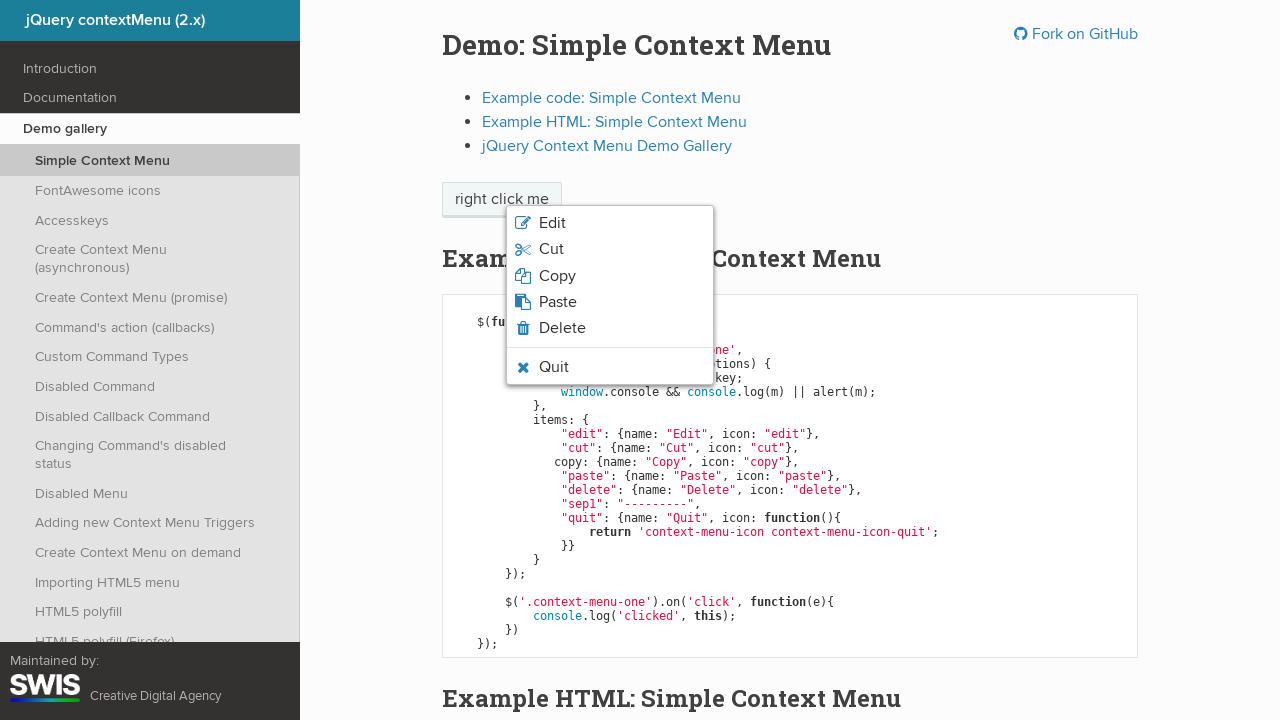

Retrieved context menu option text: Paste
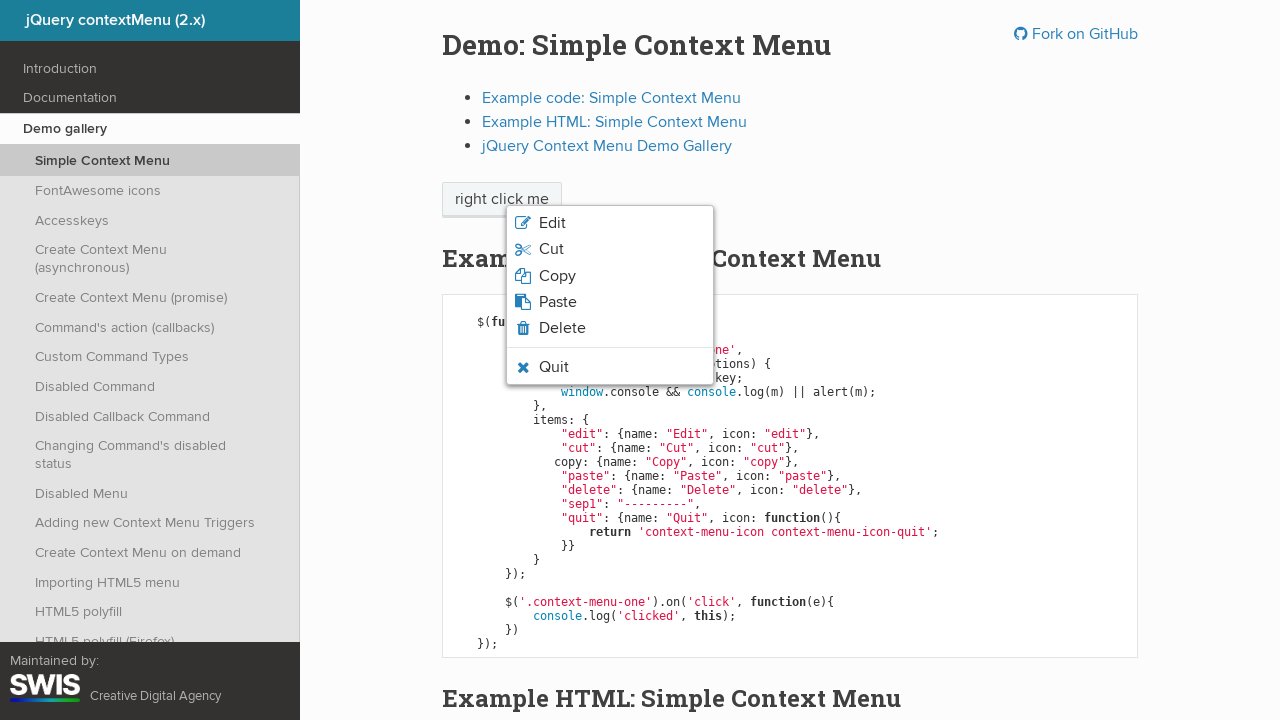

Retrieved context menu option text: Delete
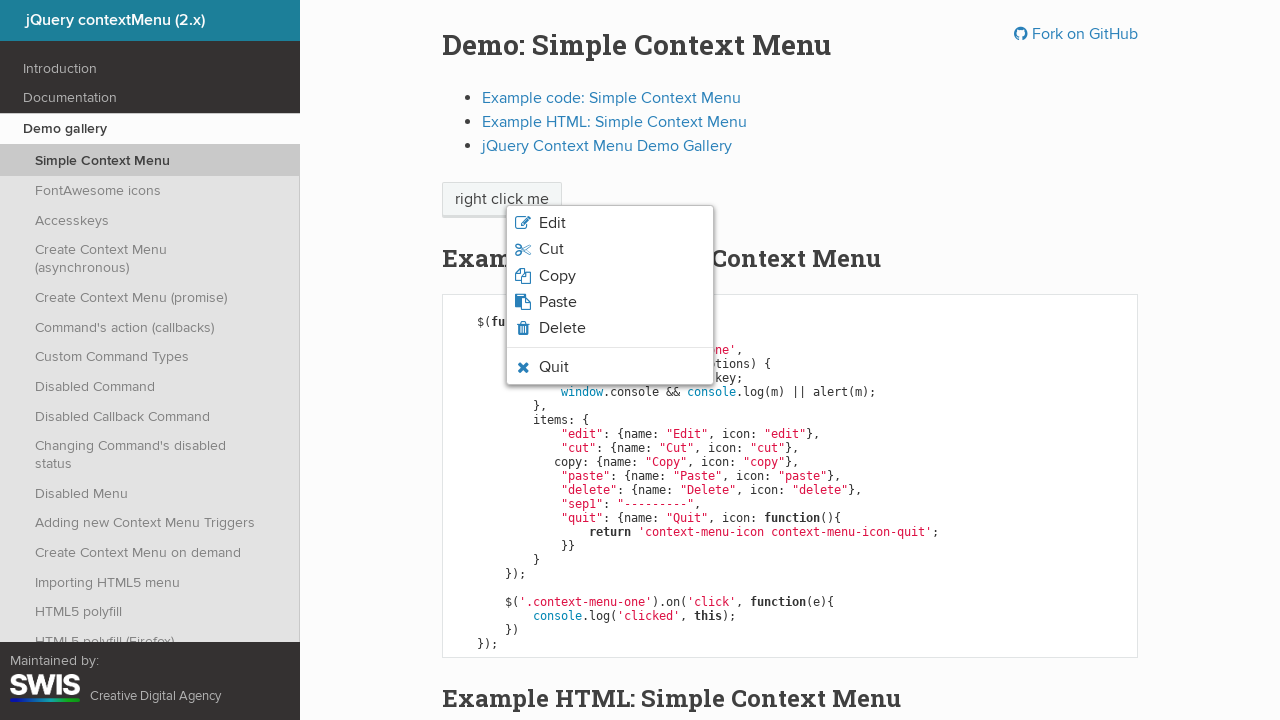

Retrieved context menu option text: Quit
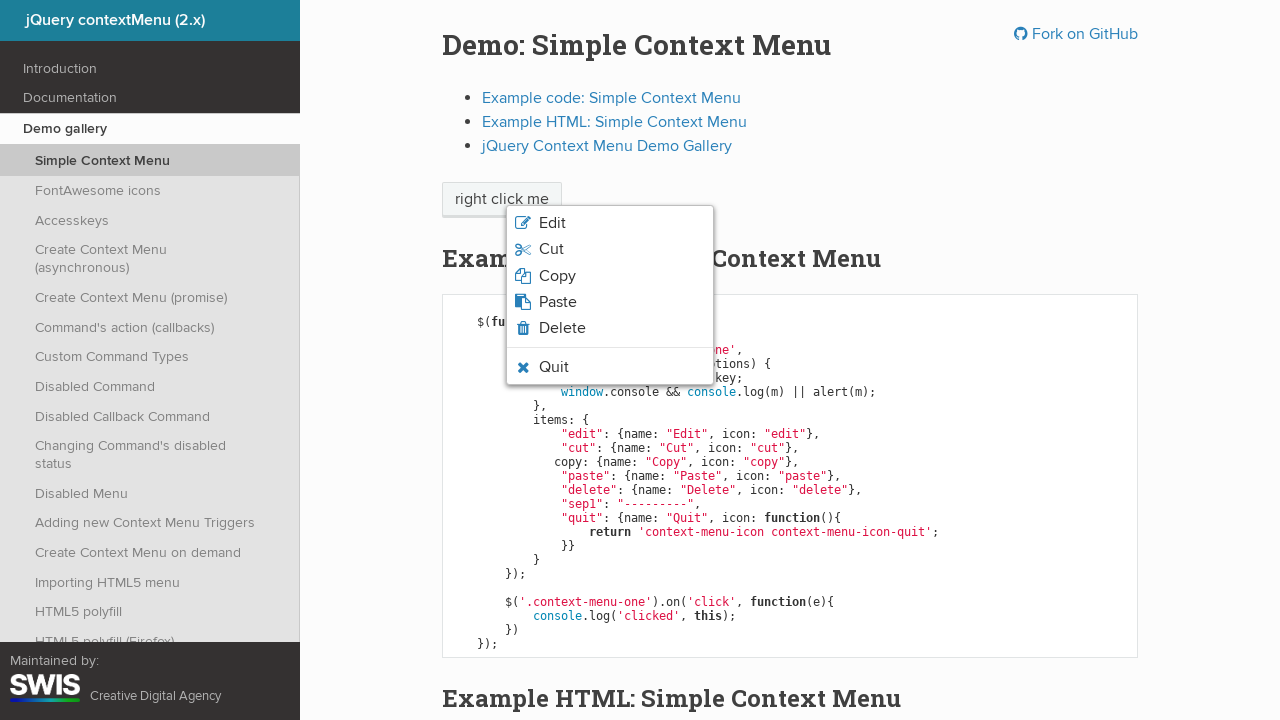

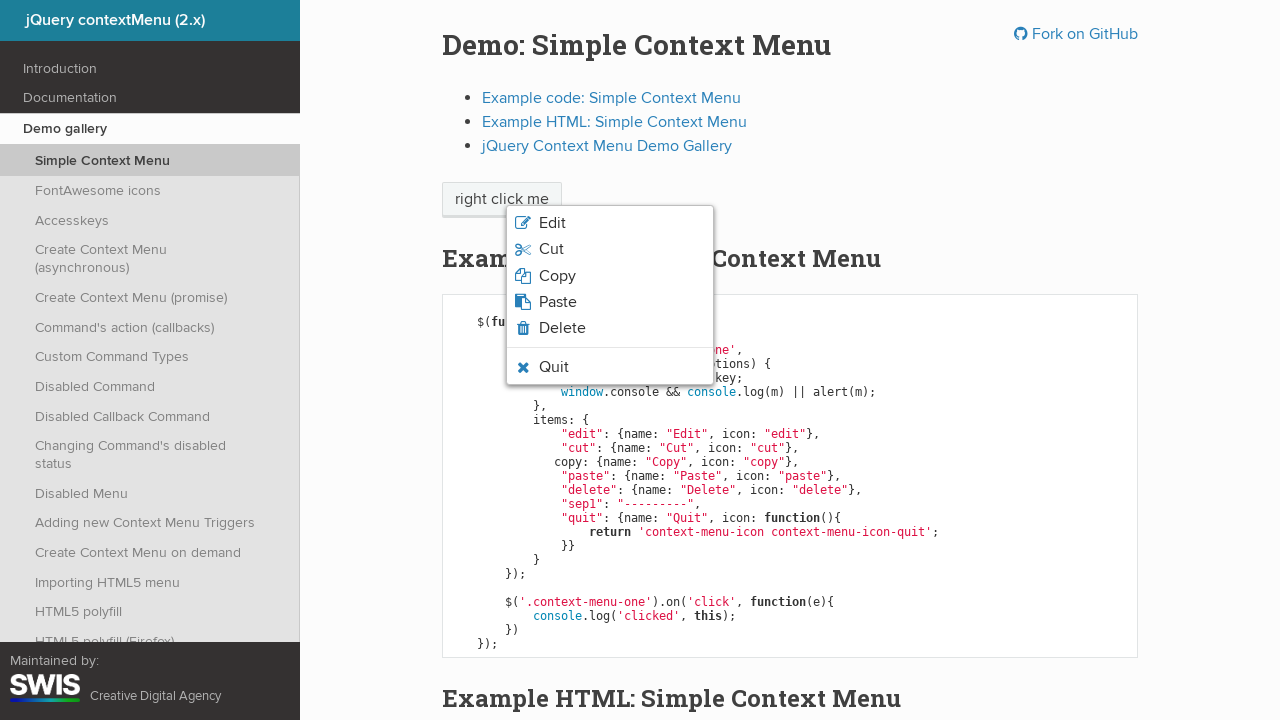